Tests error message display when entering incorrect credentials on NextBaseCRM login page

Starting URL: https://login1.nextbasecrm.com/

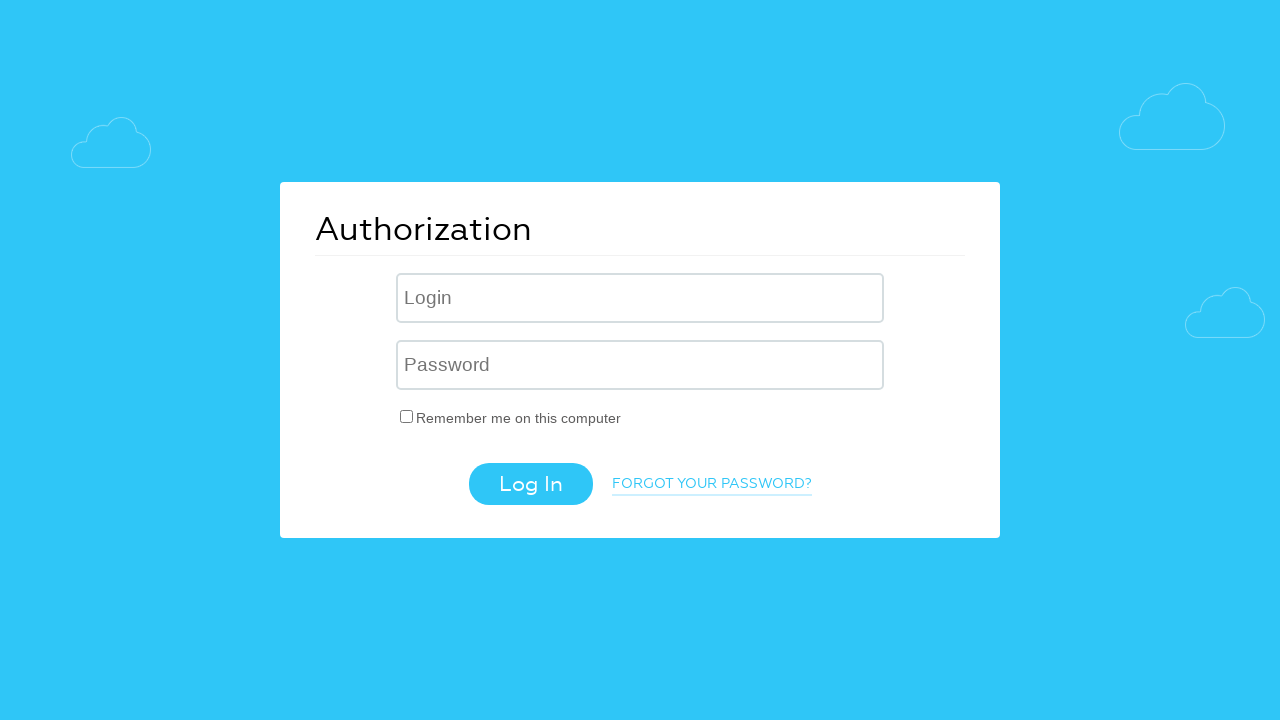

Filled username field with 'incorrect' on .login-inp
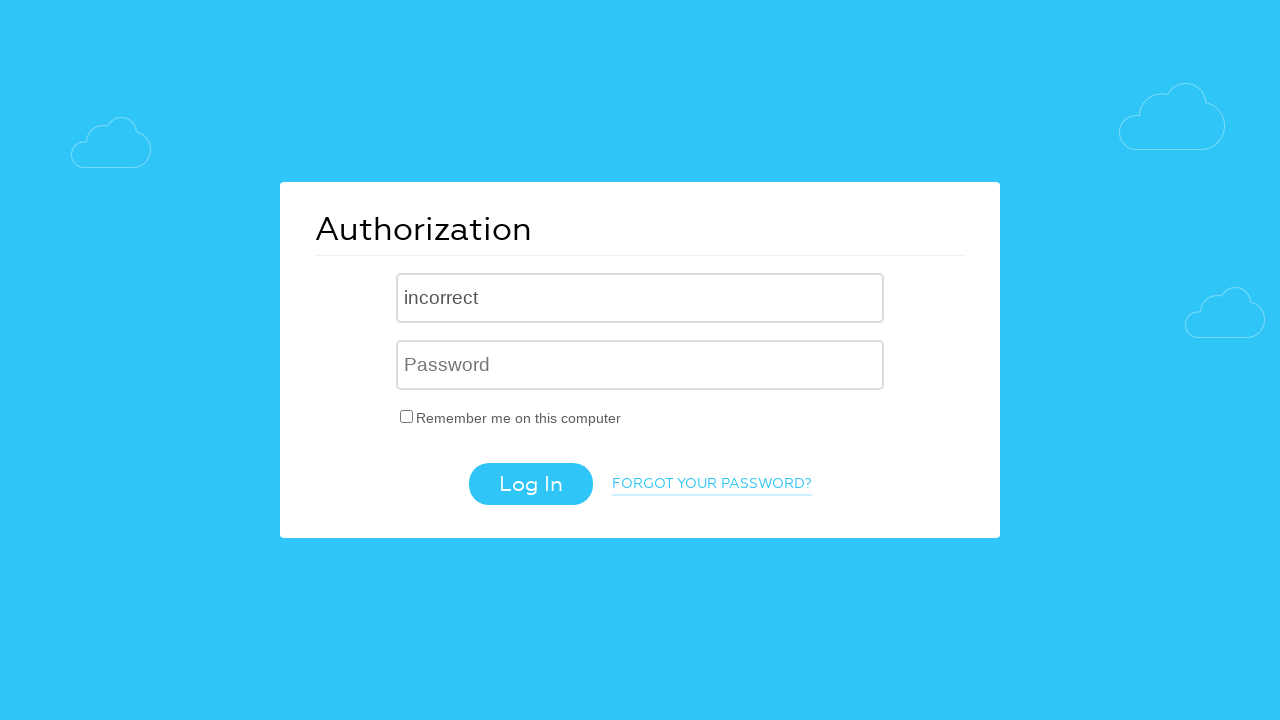

Filled password field with 'incorrect' on input[name='USER_PASSWORD']
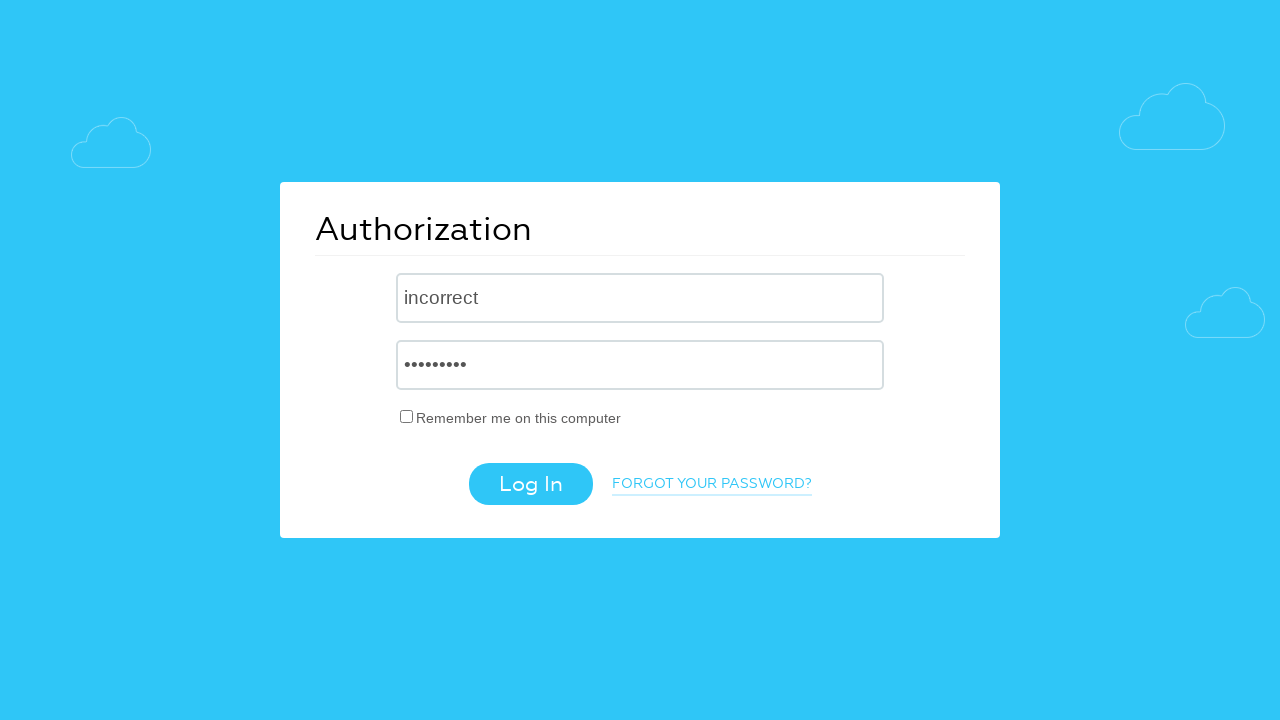

Clicked login button at (530, 484) on .login-btn
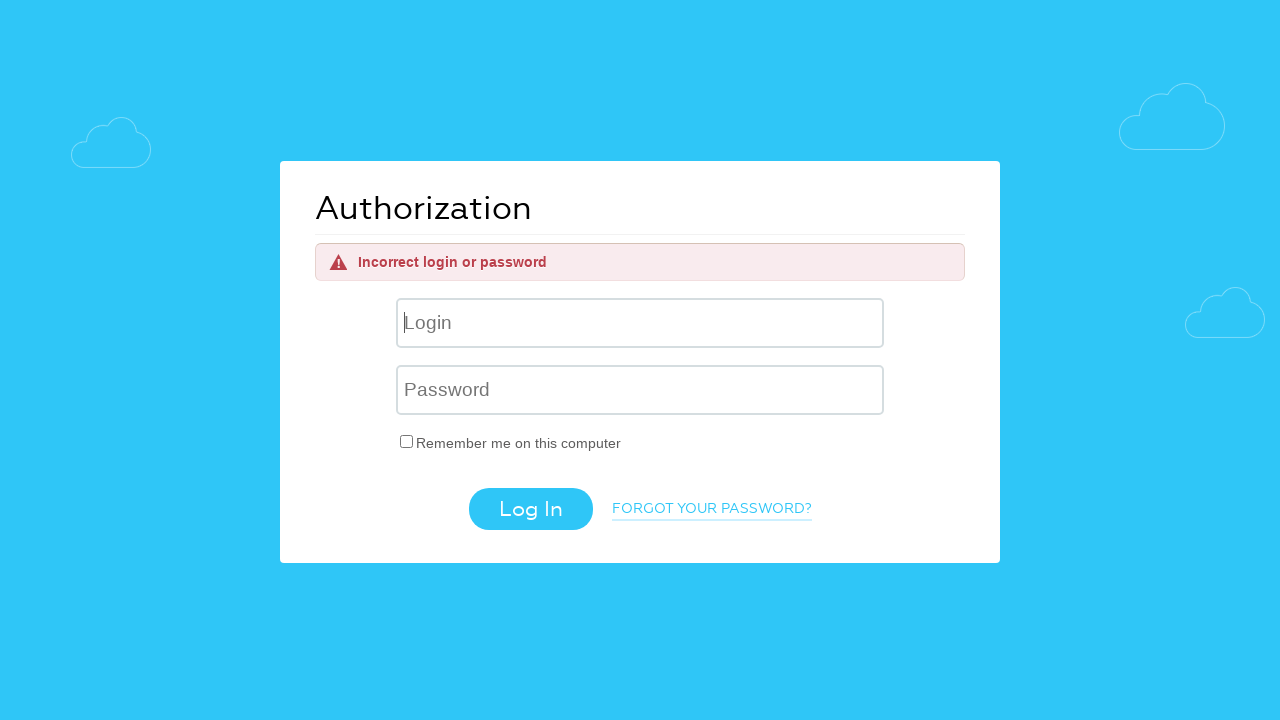

Error message appeared on login page
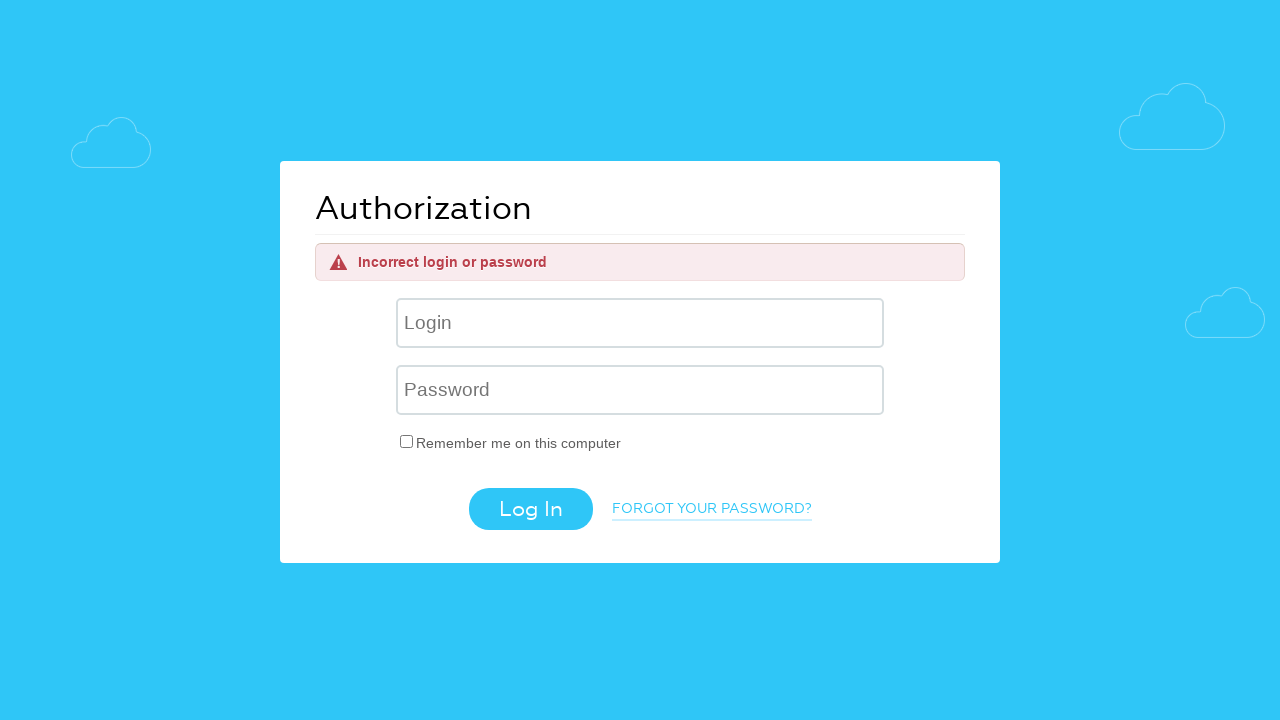

Retrieved error message text: 'Incorrect login or password'
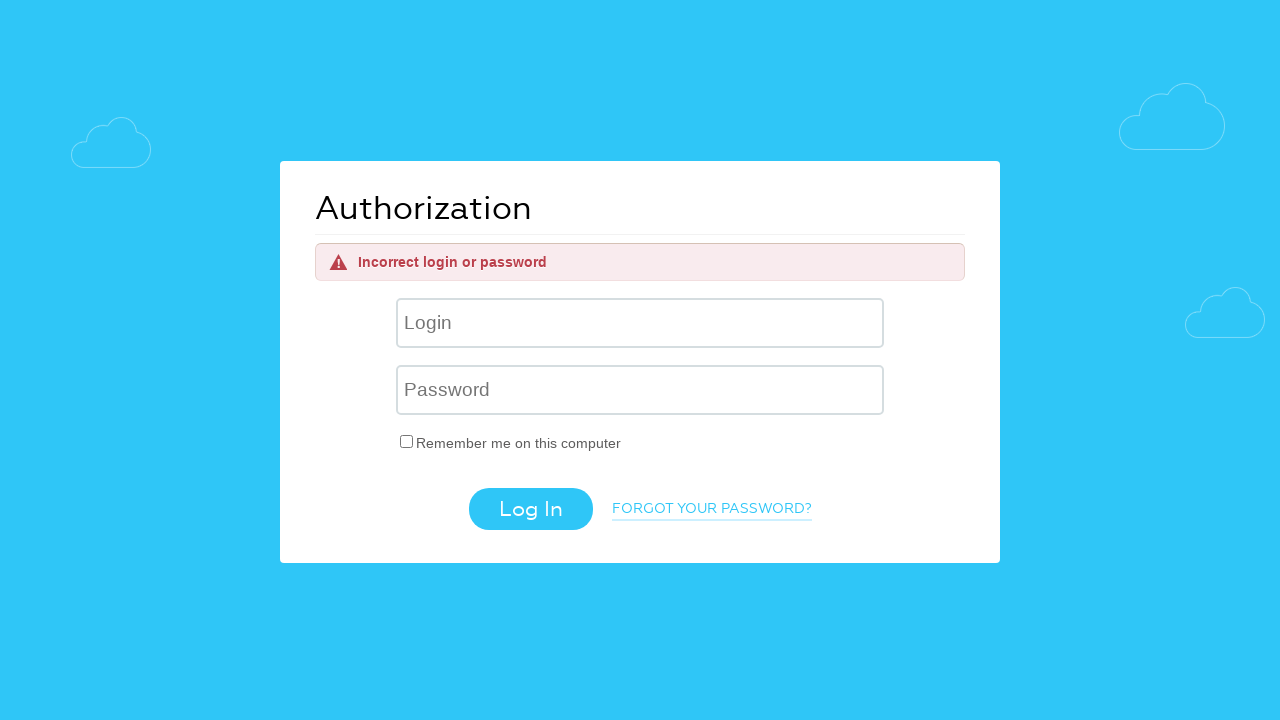

Assertion passed: error message matches expected text 'Incorrect login or password'
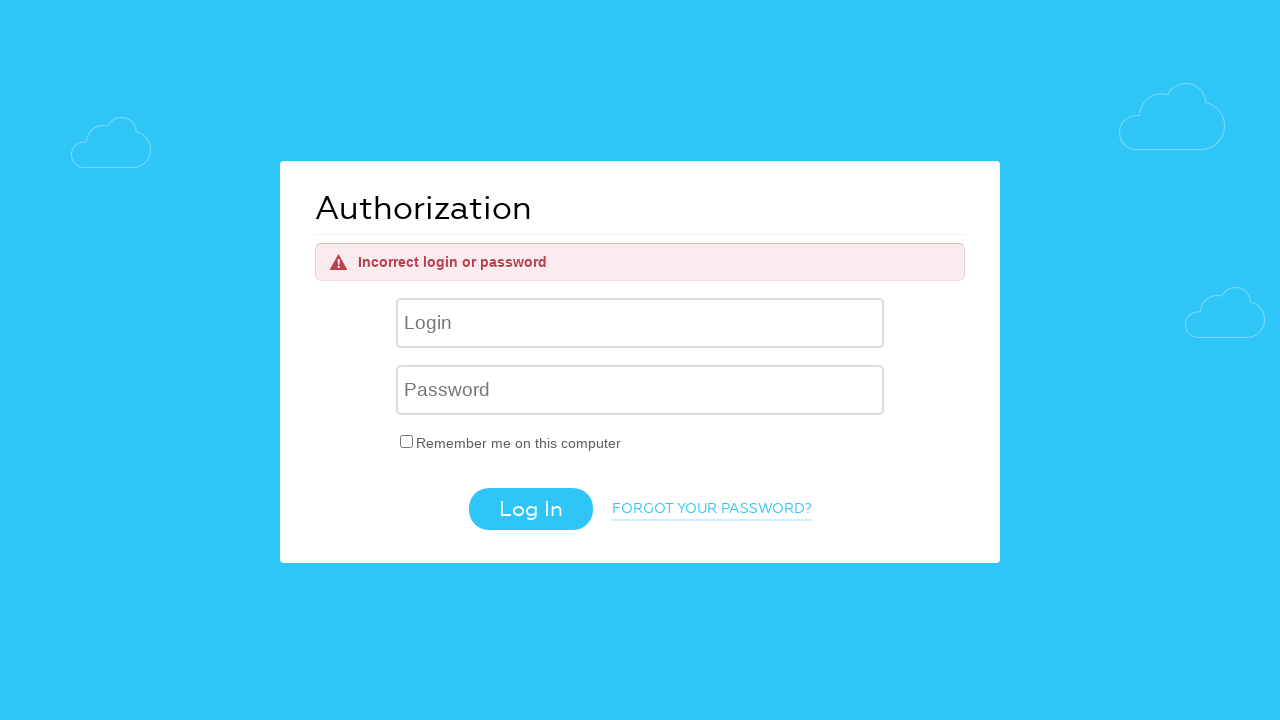

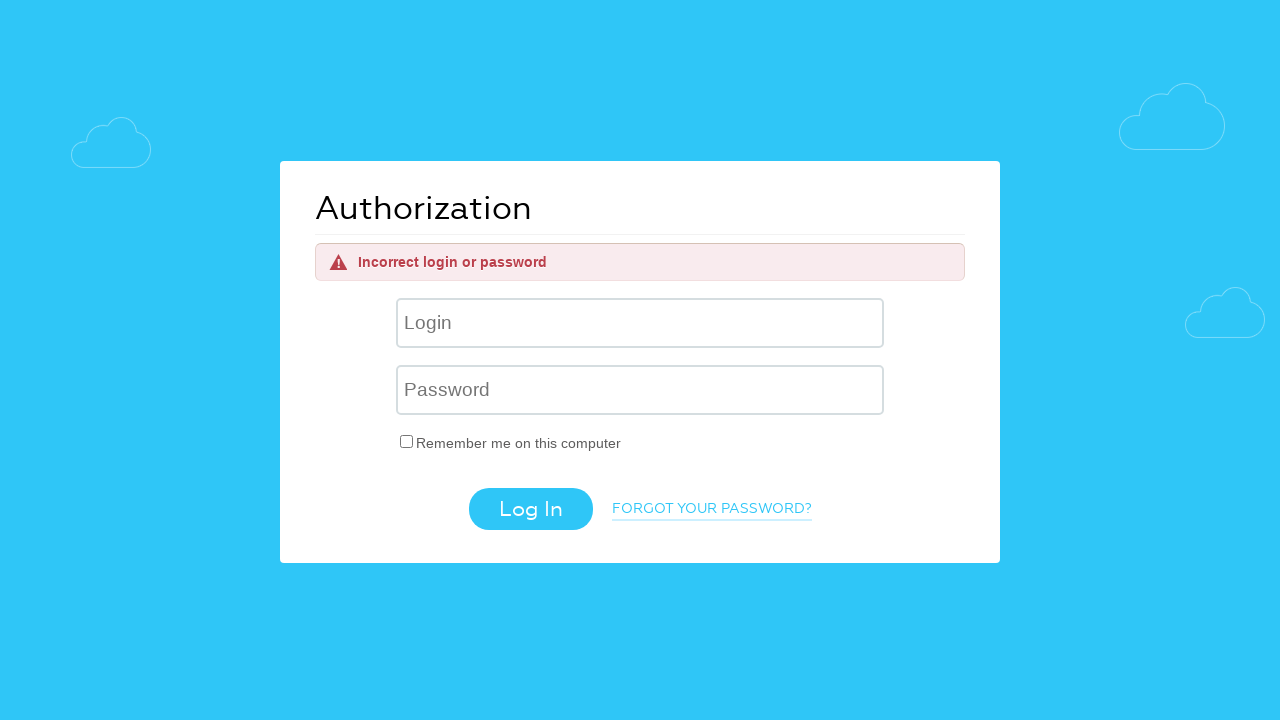